Tests auto-suggestive dropdown functionality by typing a partial search term and selecting a matching option from the dropdown suggestions

Starting URL: https://rahulshettyacademy.com/dropdownsPractise/

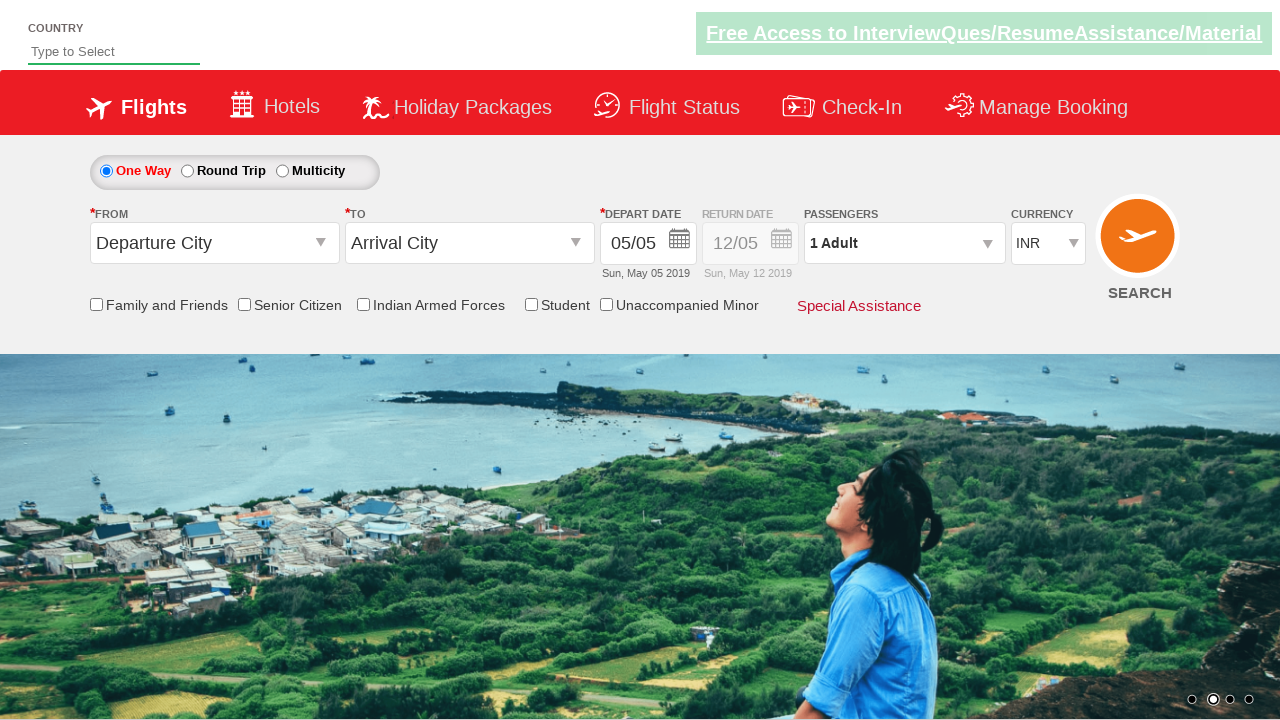

Filled autosuggest input with partial search term 'in' on input#autosuggest
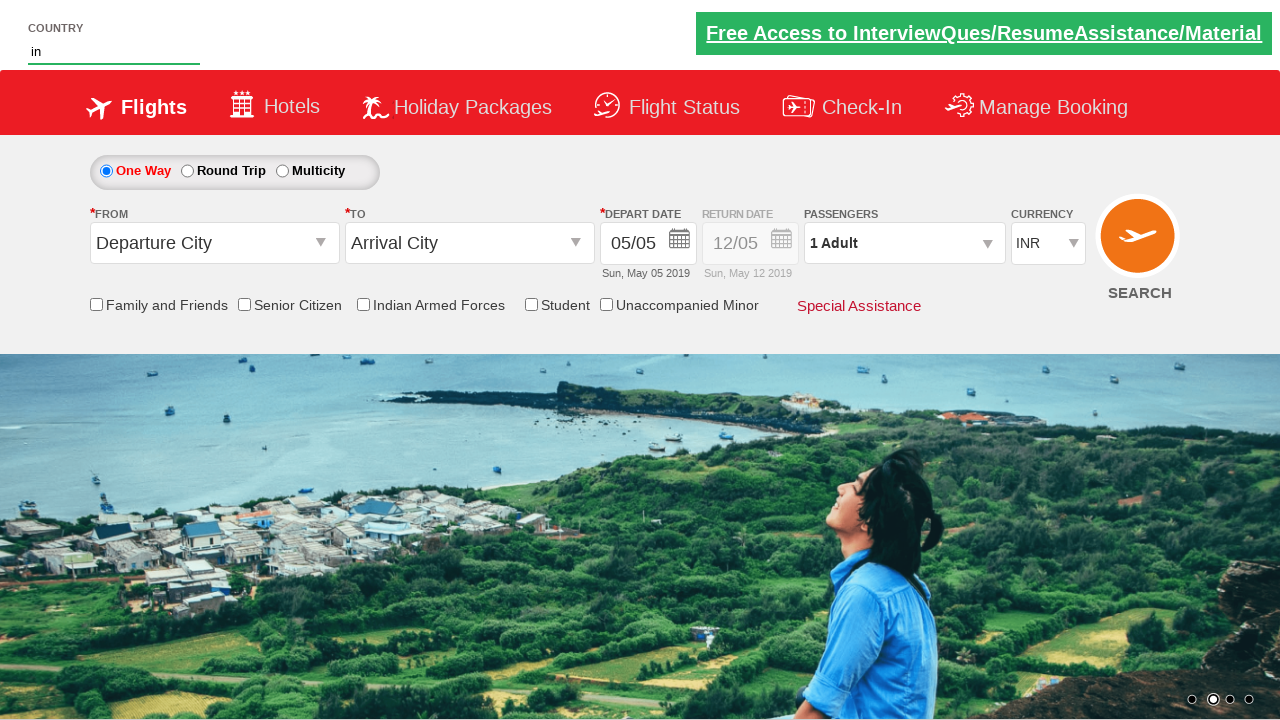

Waited for dropdown suggestions to appear
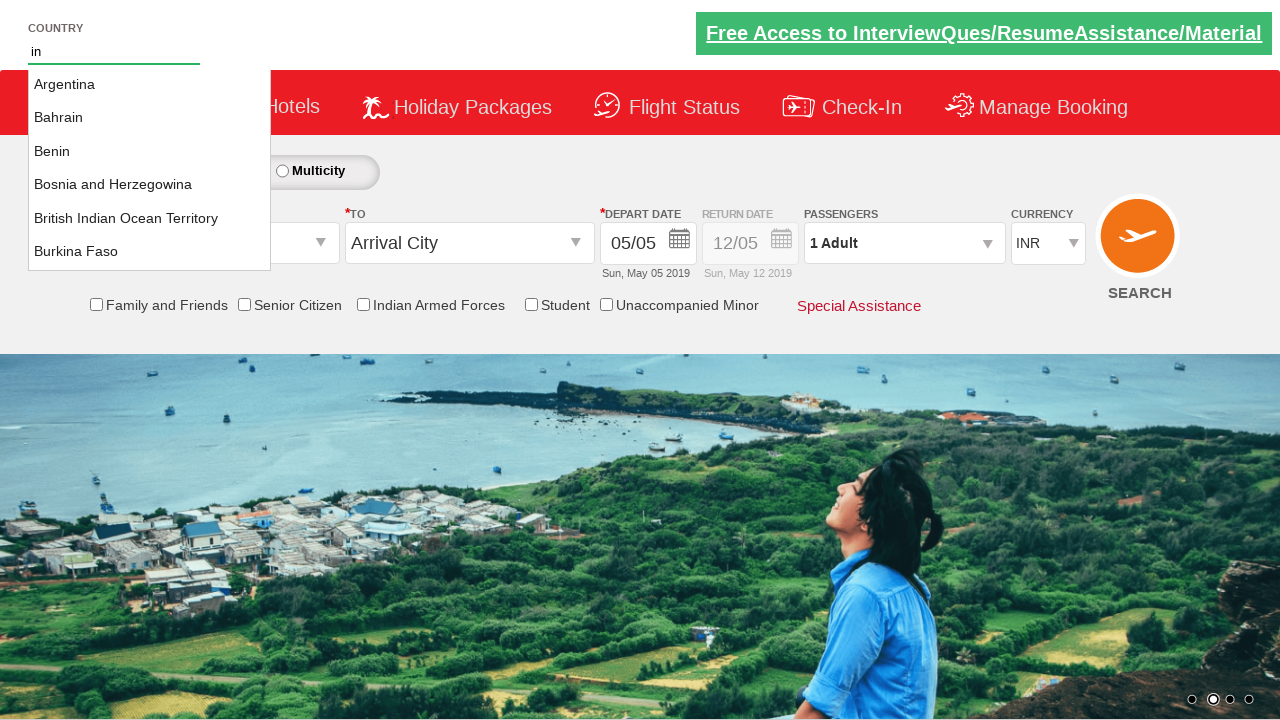

Clicked on 'India' option from the autosuggestive dropdown at (150, 218) on li.ui-menu-item a:has-text('India')
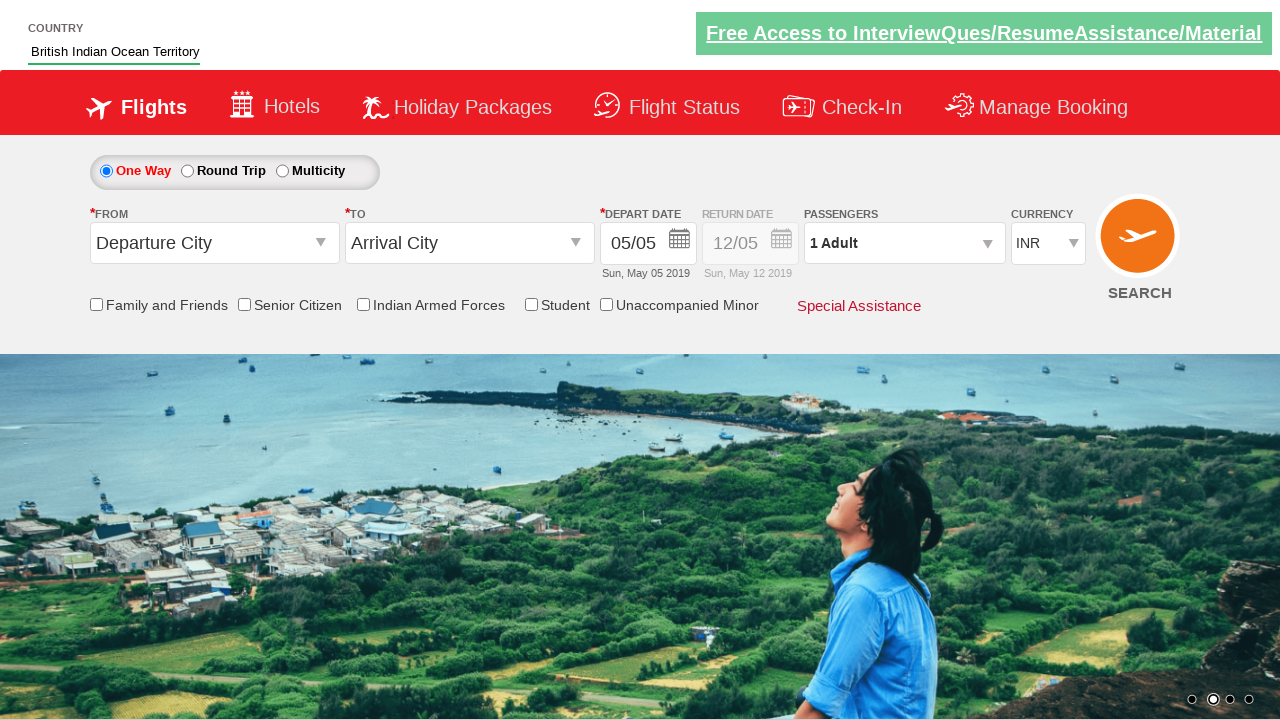

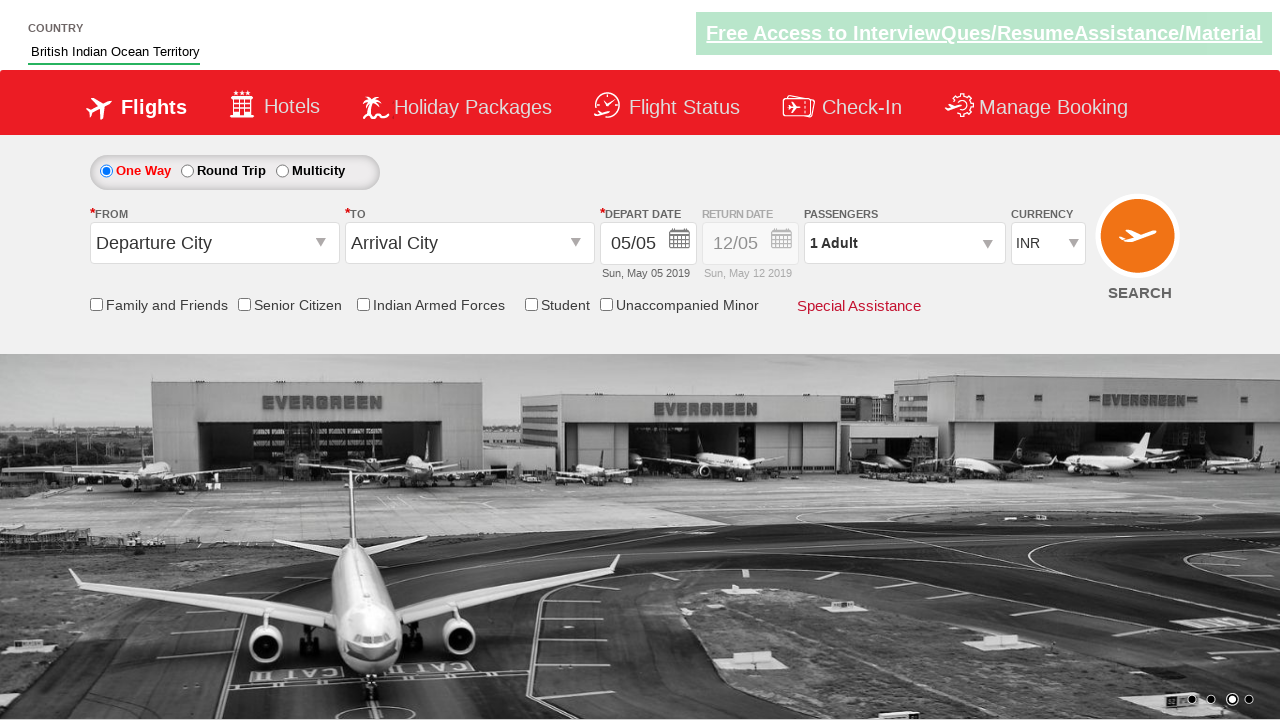